Tests form interaction by filling a text field using XPath starts-with selector to locate an input element whose ID starts with 'last'

Starting URL: https://formy-project.herokuapp.com/form

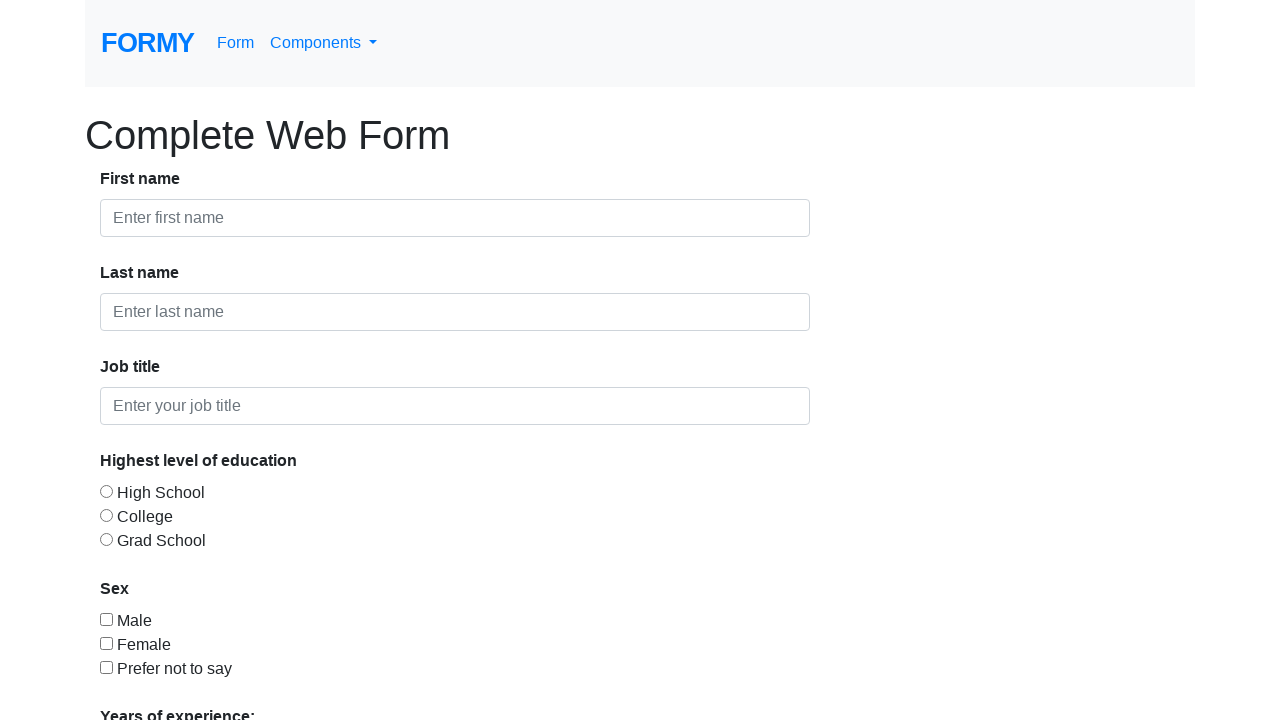

Navigated to Formy form page
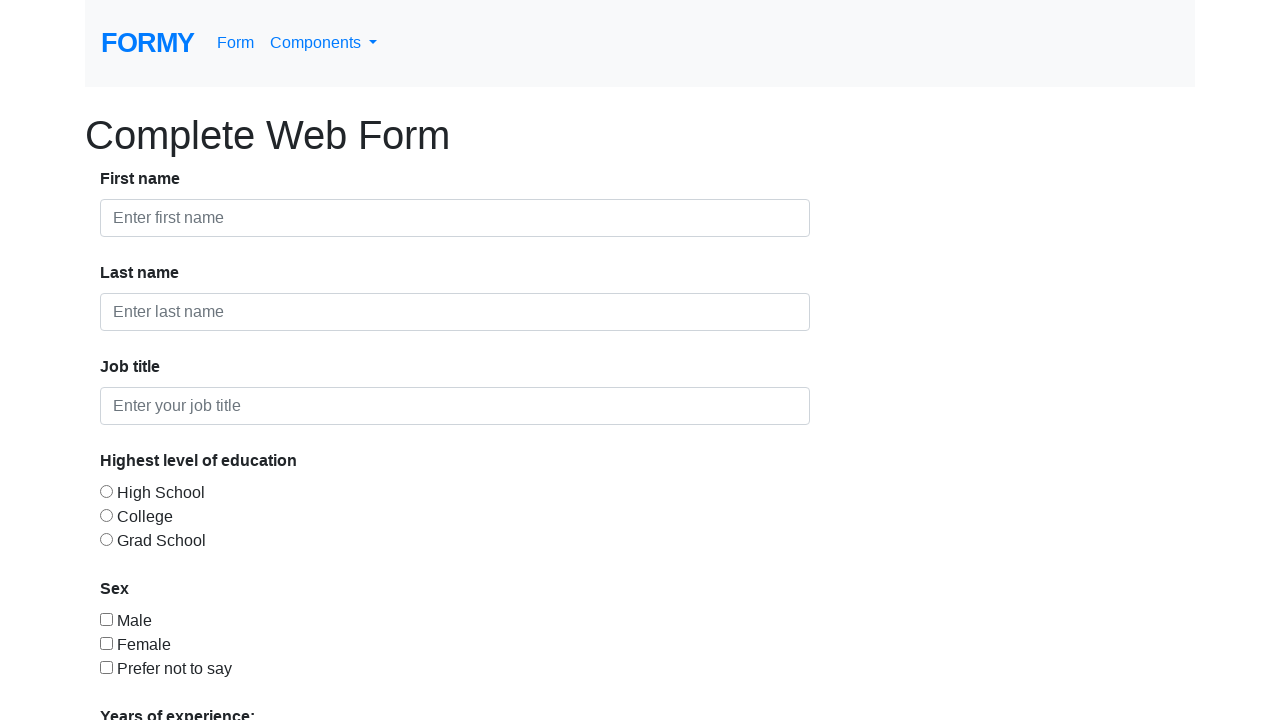

Filled last name field with 'Bambang' using XPath starts-with selector on input[id^='last']
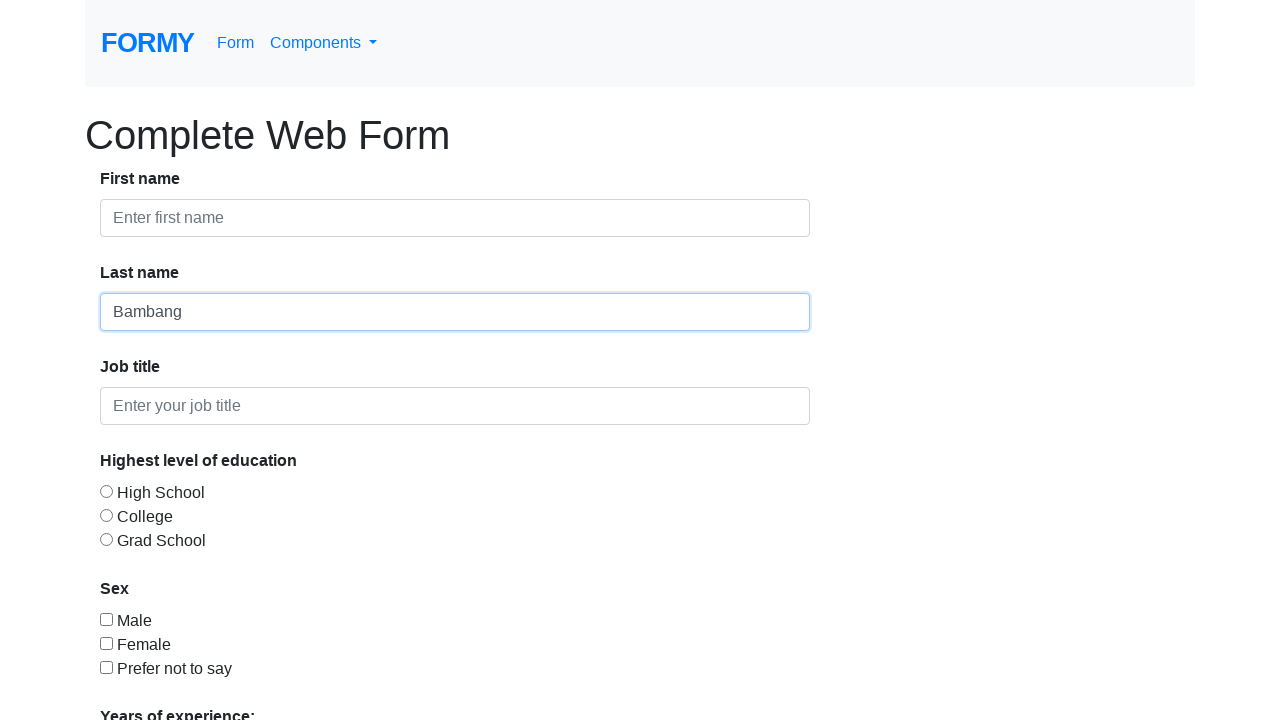

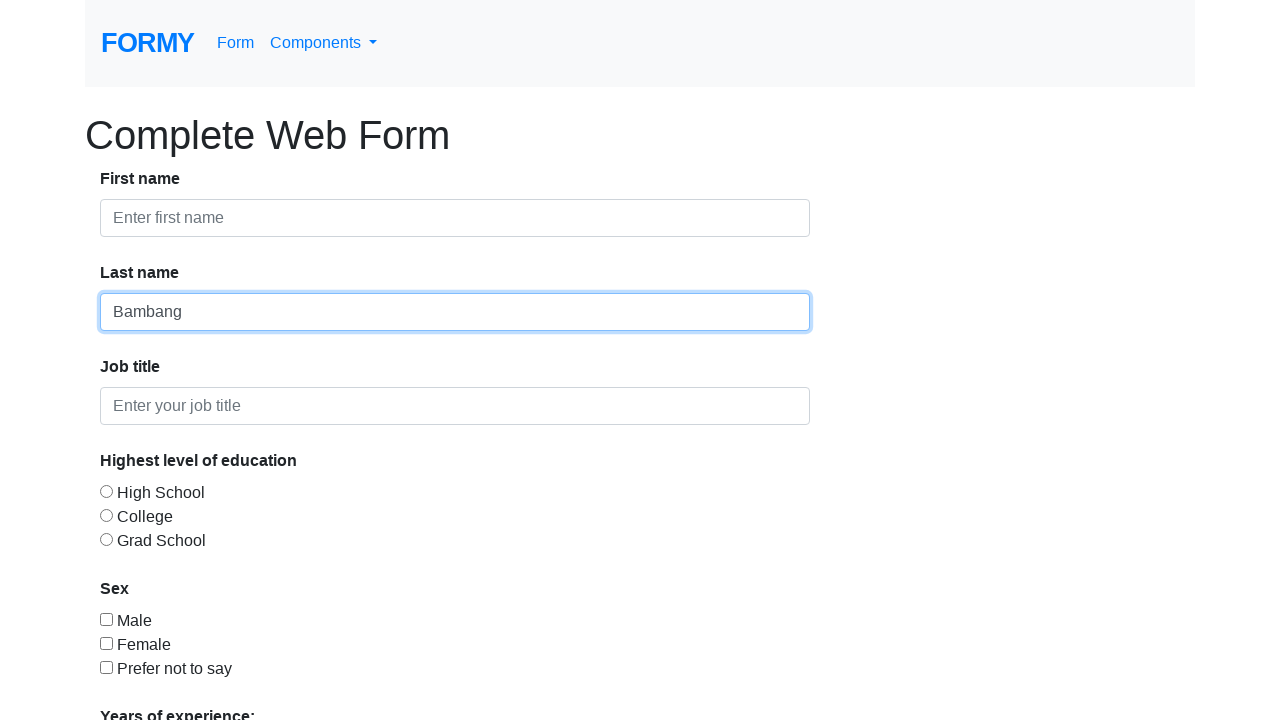